Tests window handling functionality by opening a new window and navigating to a different website in that window

Starting URL: https://www.hyrtutorials.com/p/window-handles-practice.html

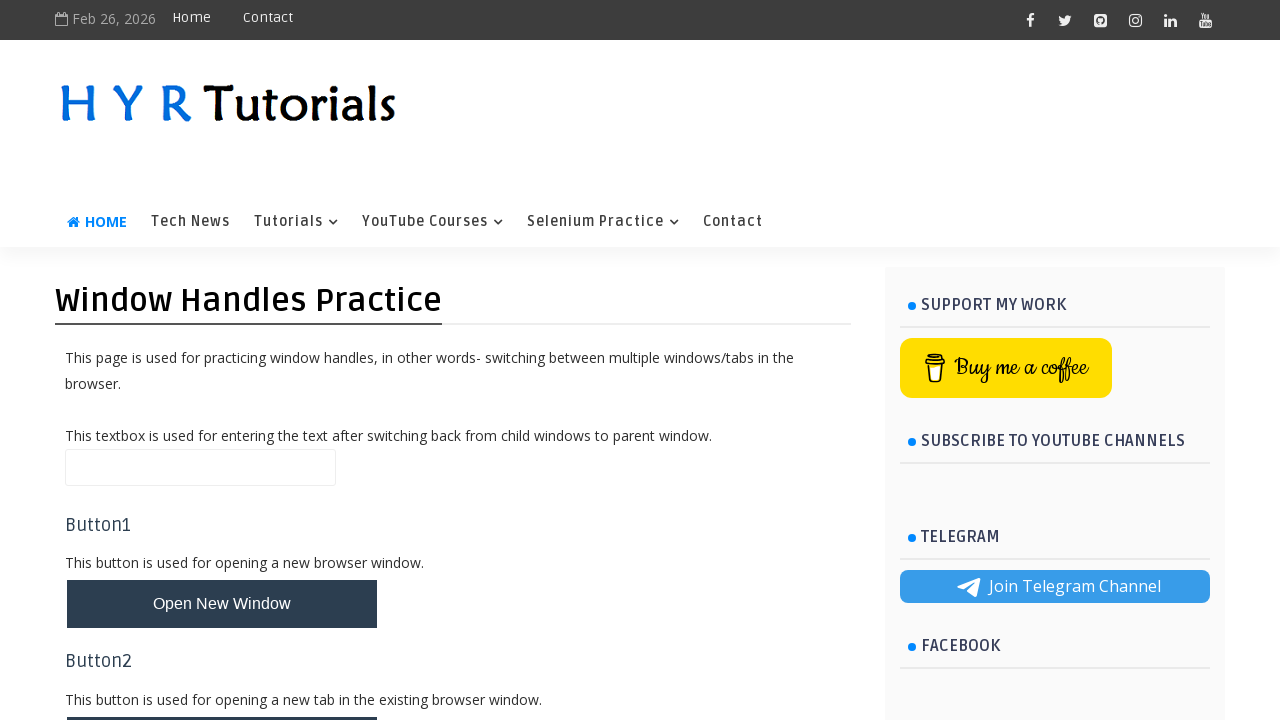

Clicked button to open a new window at (222, 604) on #newWindowBtn
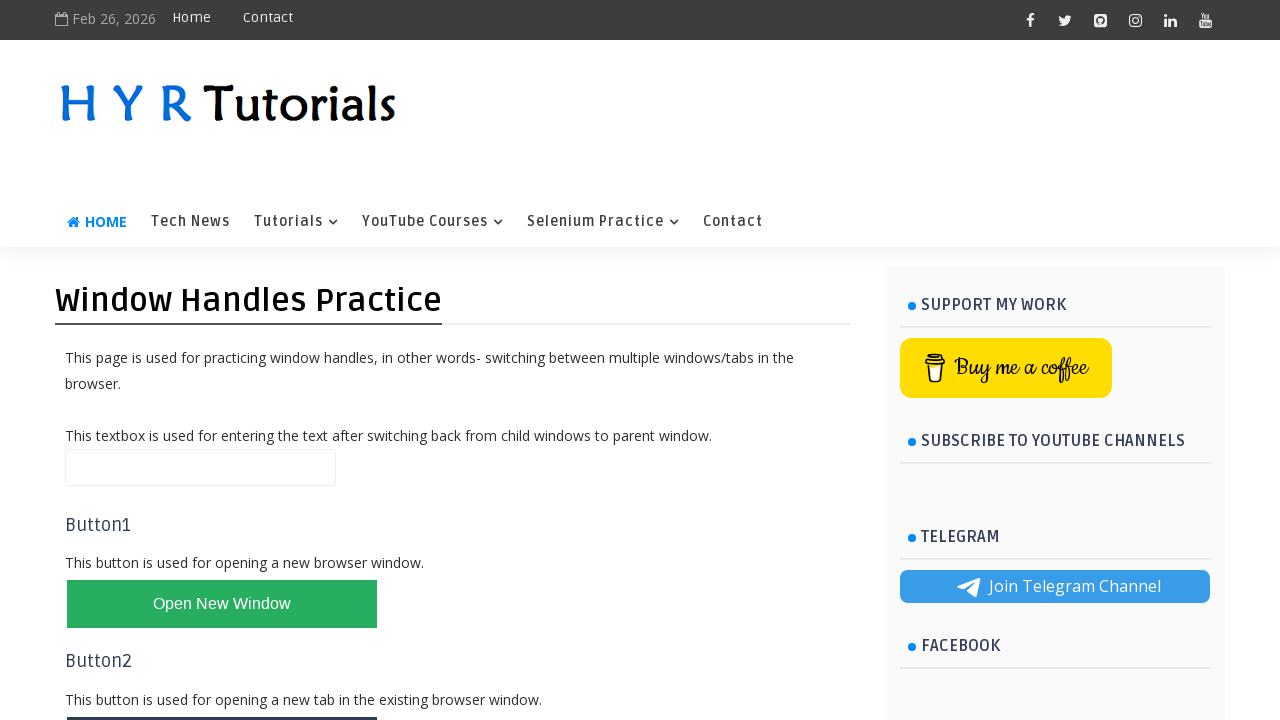

New window/tab opened and page object obtained
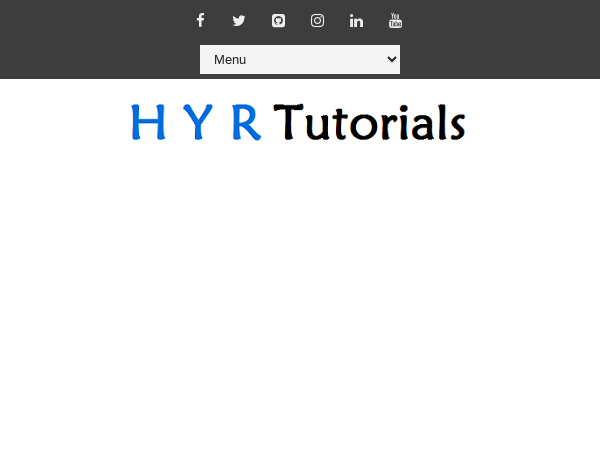

Navigated to https://www.automationexercise.com/ in new window
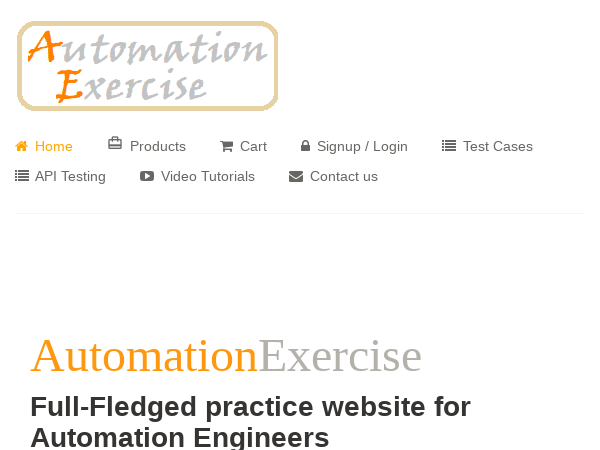

New window page loaded completely
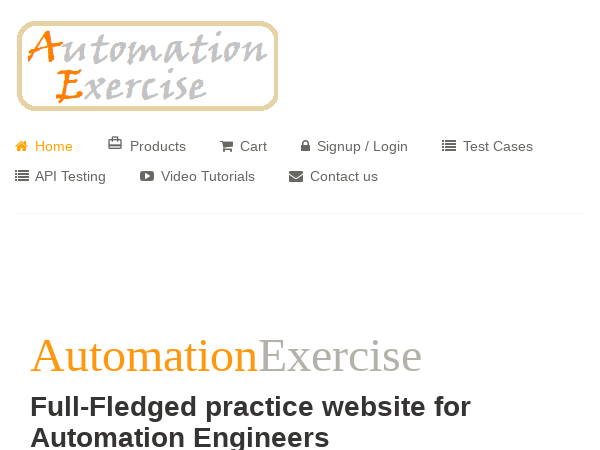

Main page context is still available for further actions
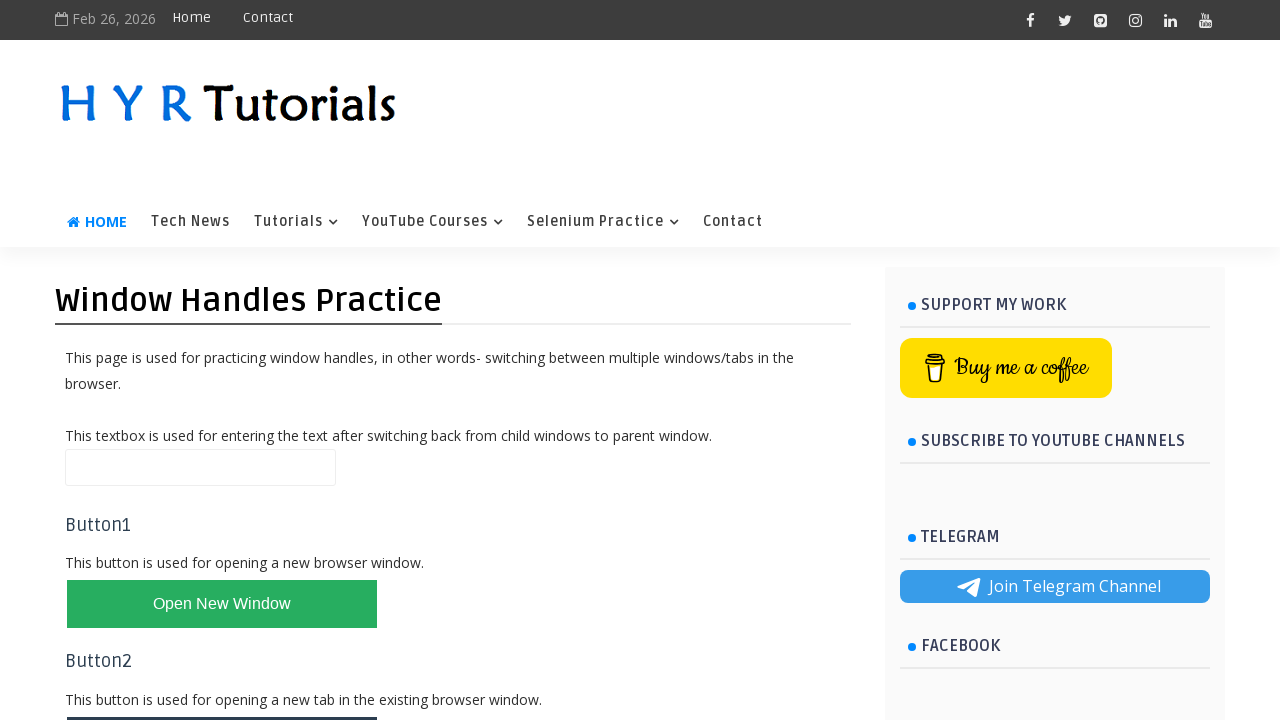

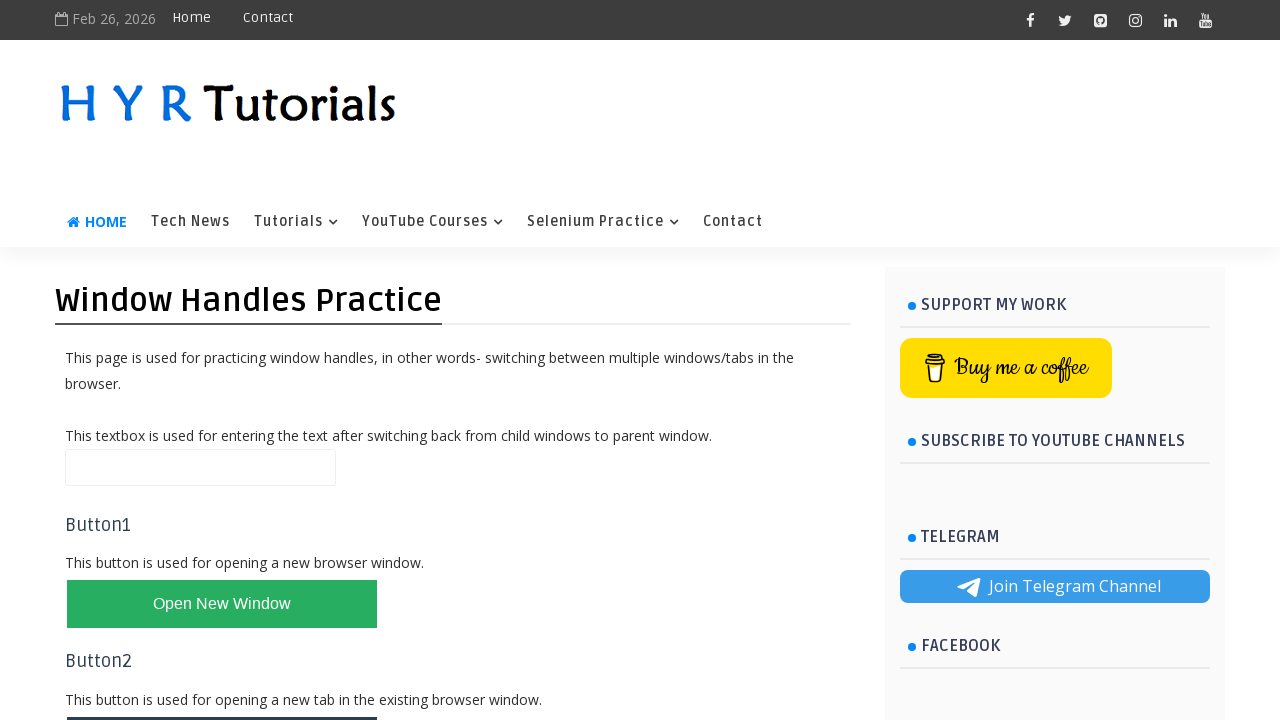